Tests opening a new tab, switching between tabs, closing the new tab and returning to parent

Starting URL: http://www.qaclickacademy.com/practice.php

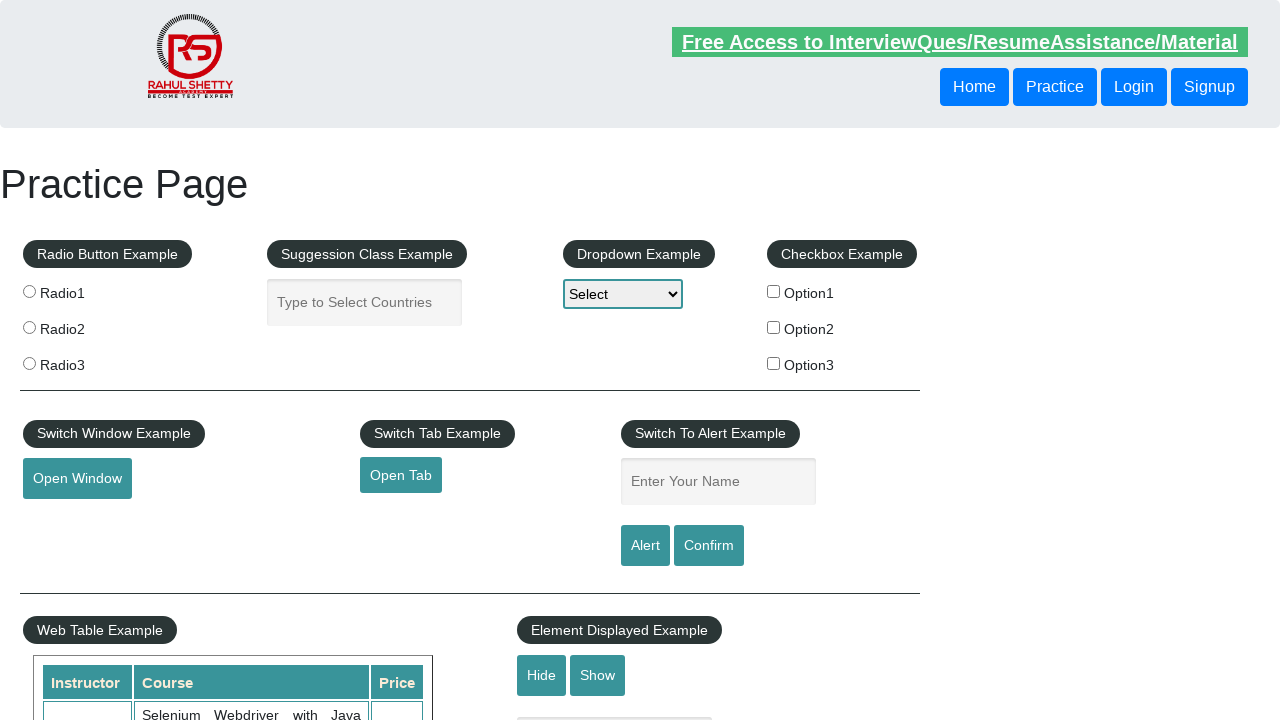

Clicked button to open new tab at (401, 475) on #opentab
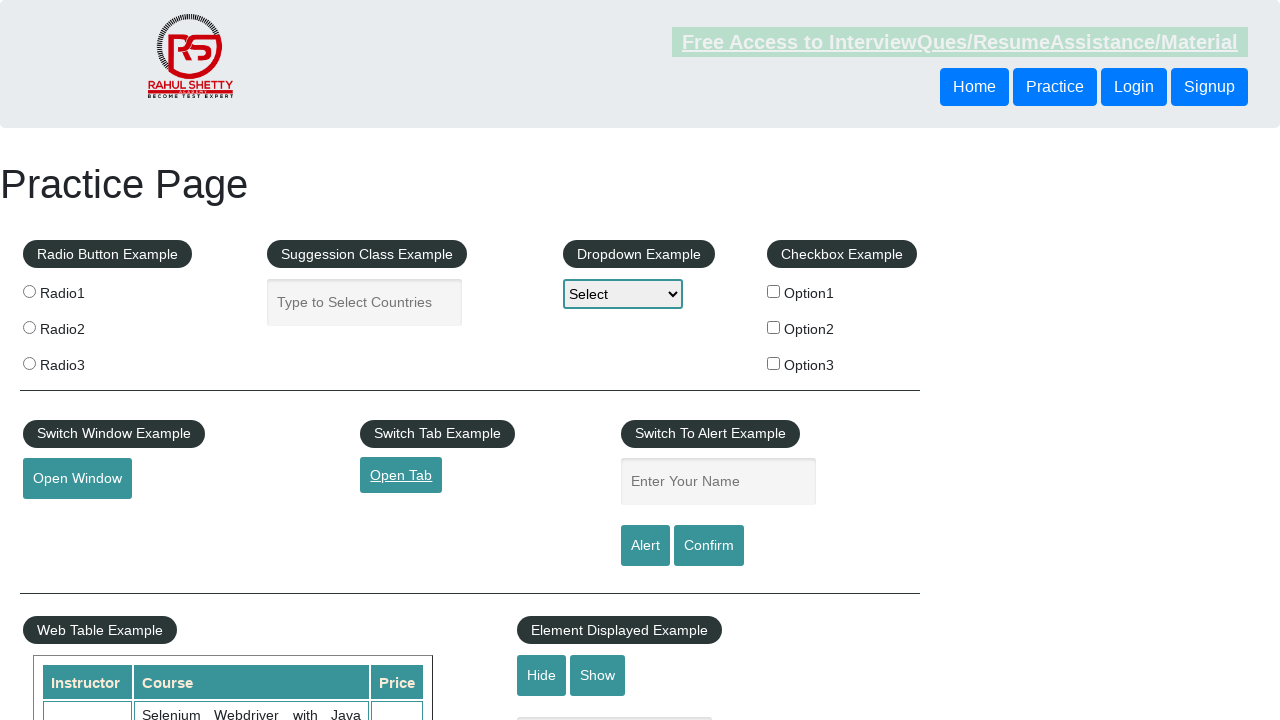

New tab opened and captured
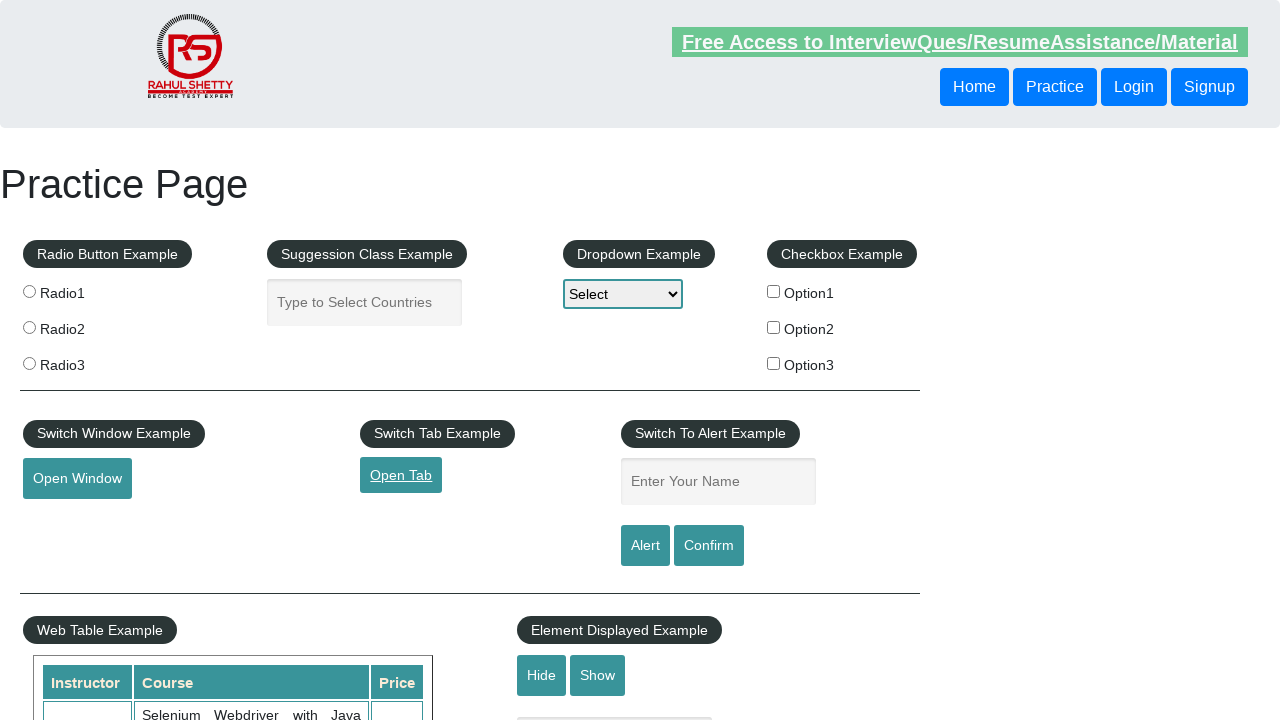

New tab finished loading
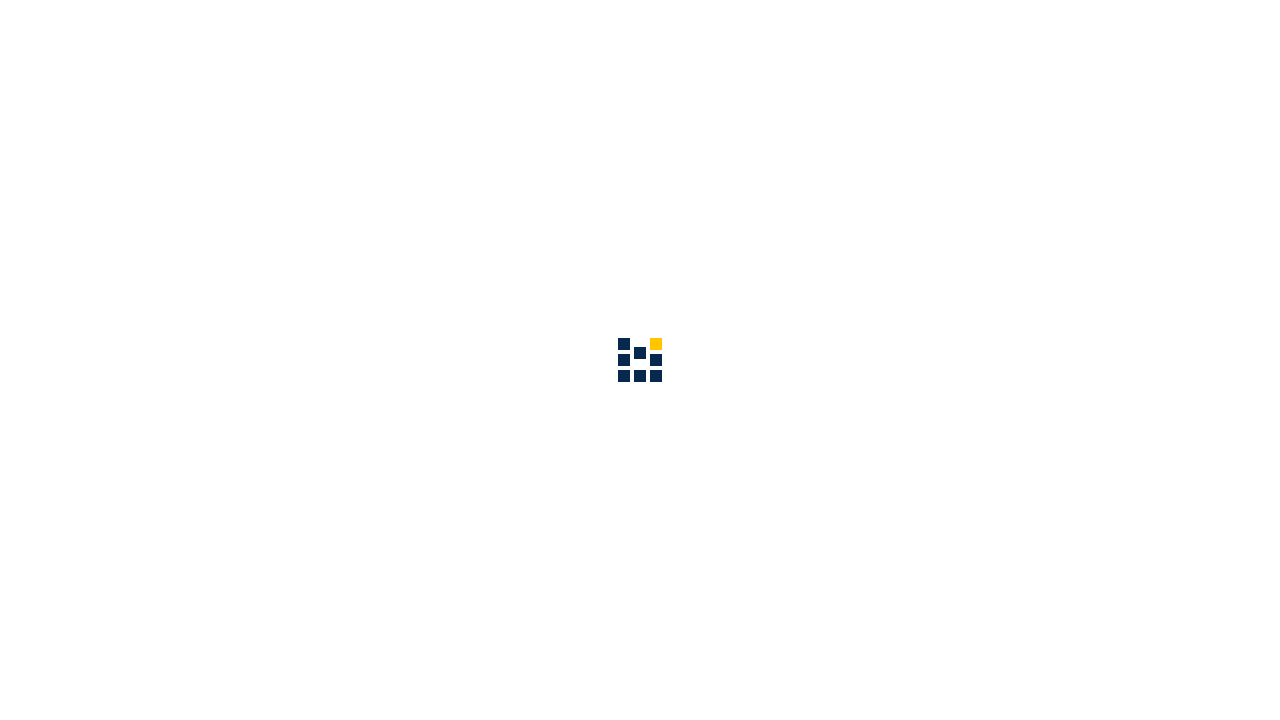

Closed the new tab and returned to parent tab
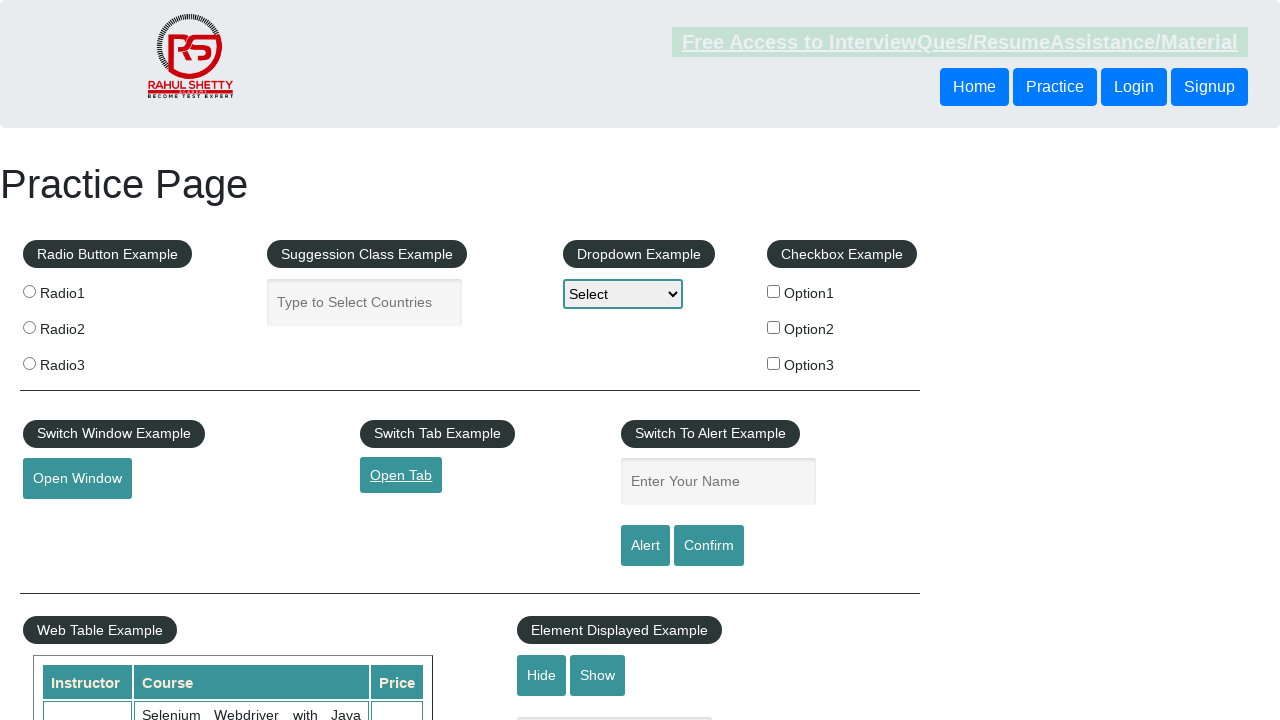

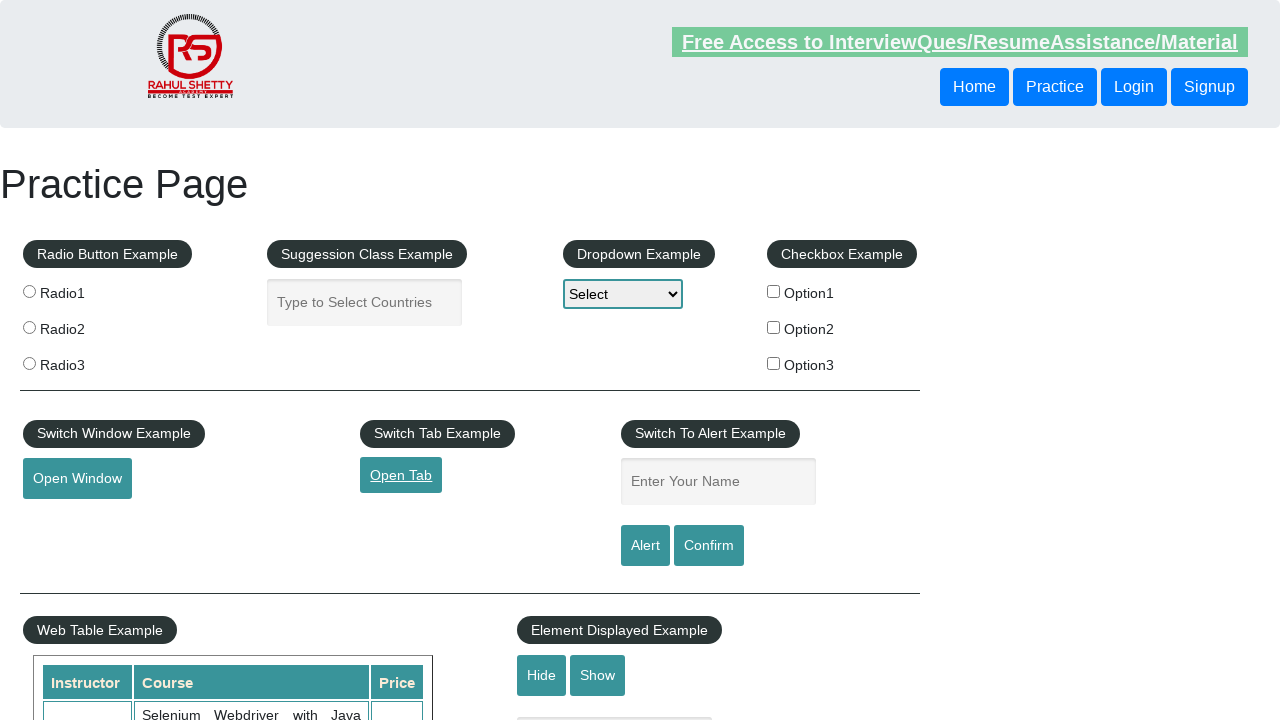